Tests selecting an option from a dropdown using Playwright's built-in select_option method by visible text, then verifies the correct option is selected.

Starting URL: https://the-internet.herokuapp.com/dropdown

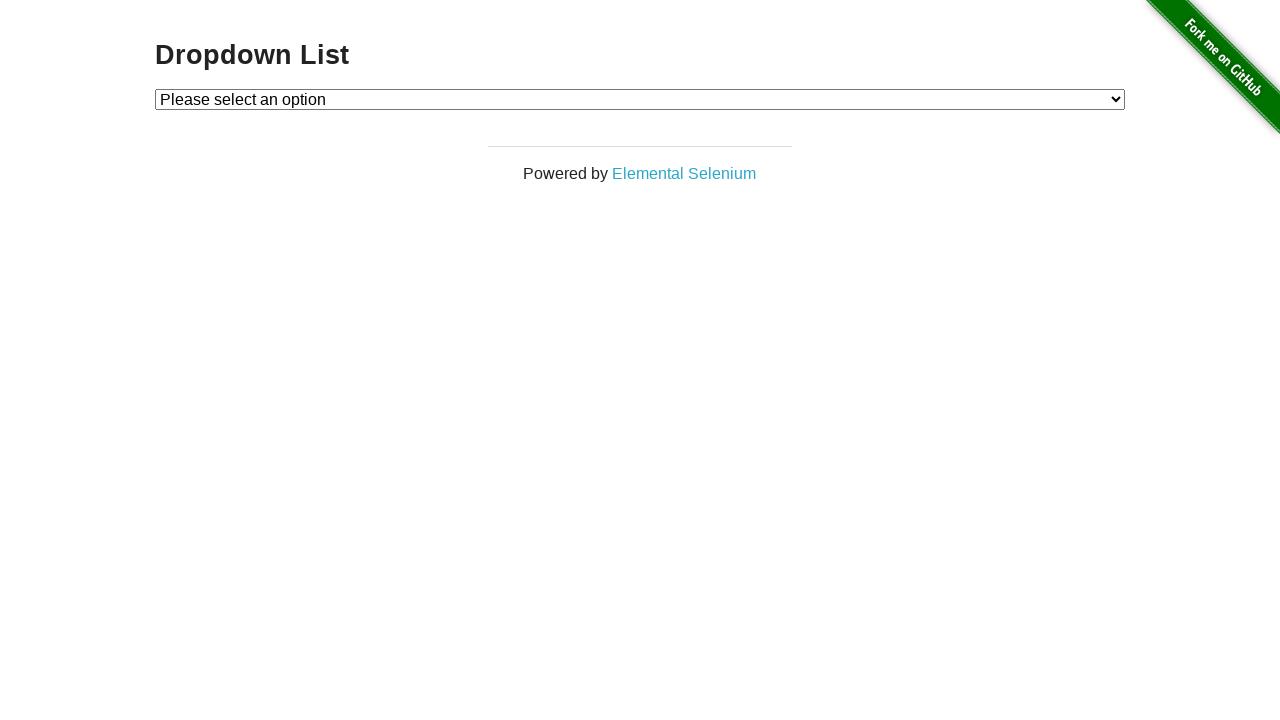

Selected 'Option 1' from the dropdown by visible text on #dropdown
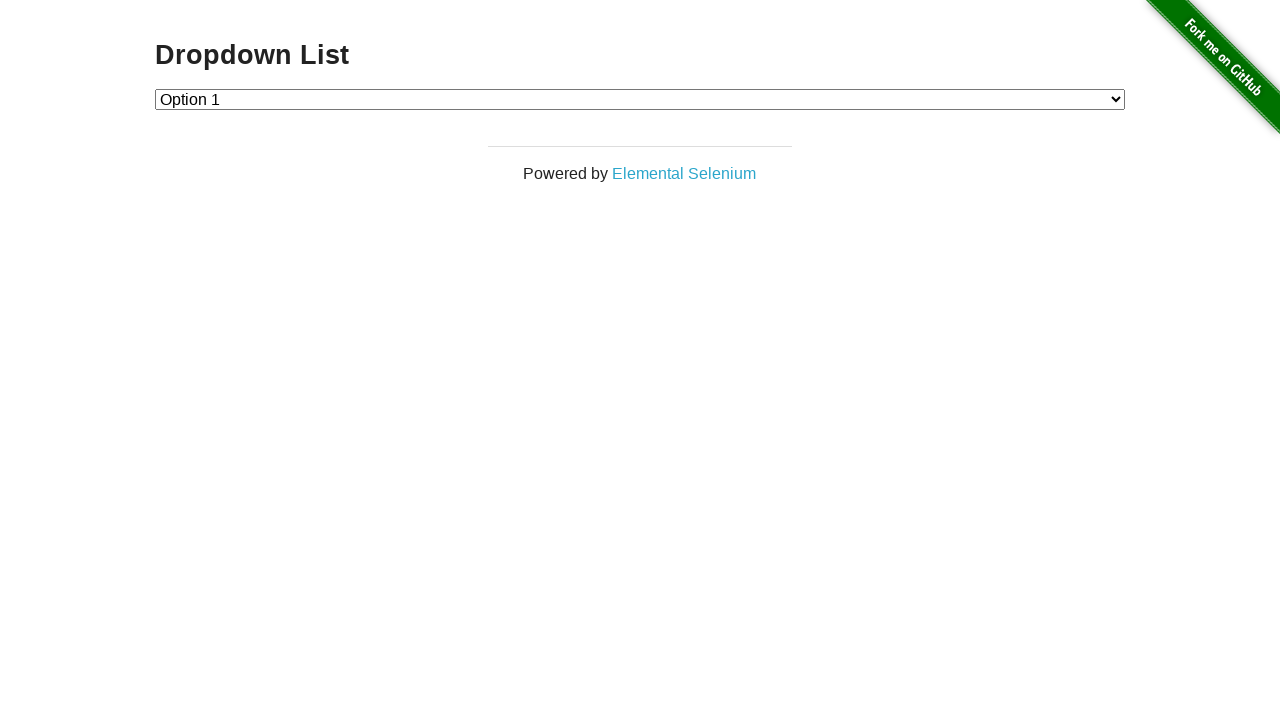

Retrieved the text content of the selected option
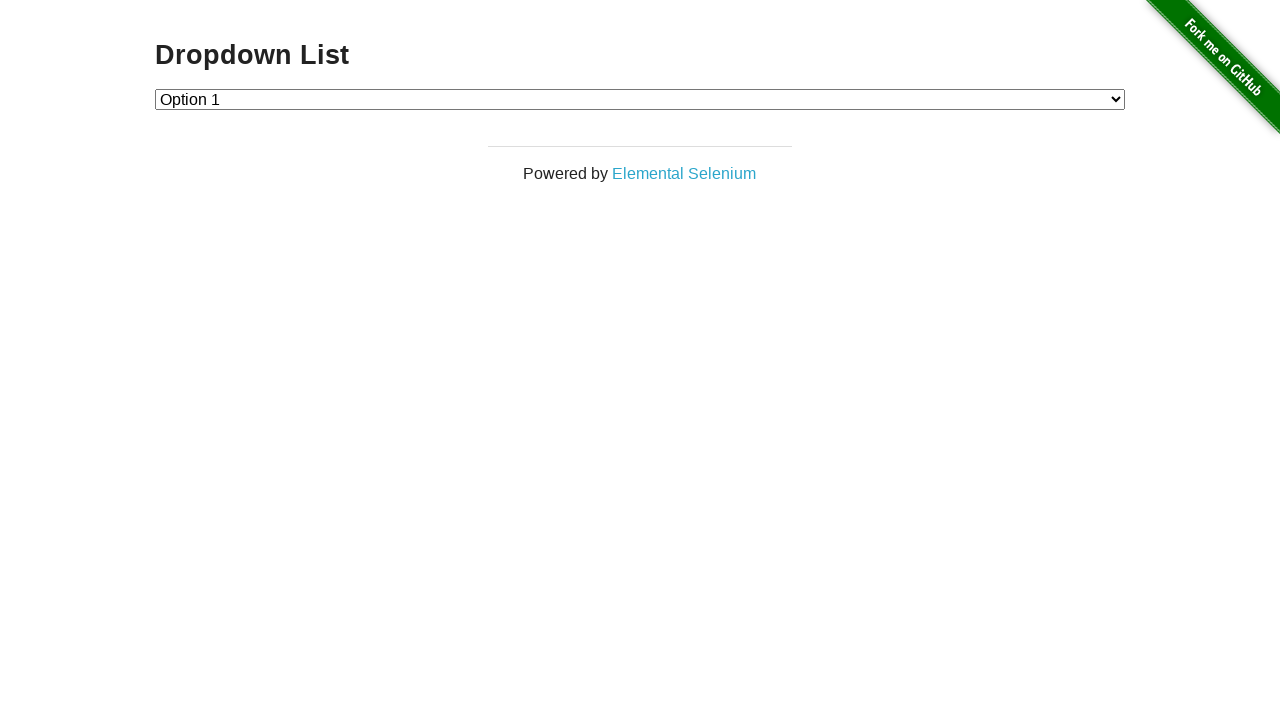

Verified that the selected option text is 'Option 1'
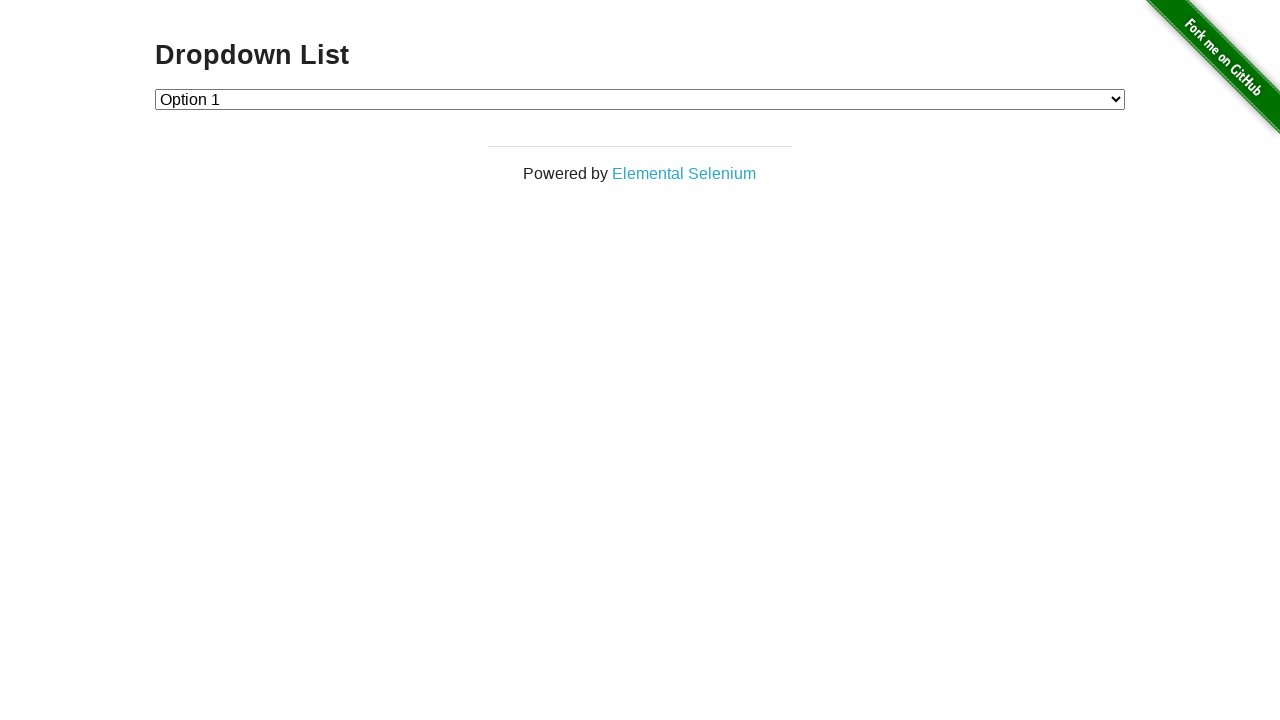

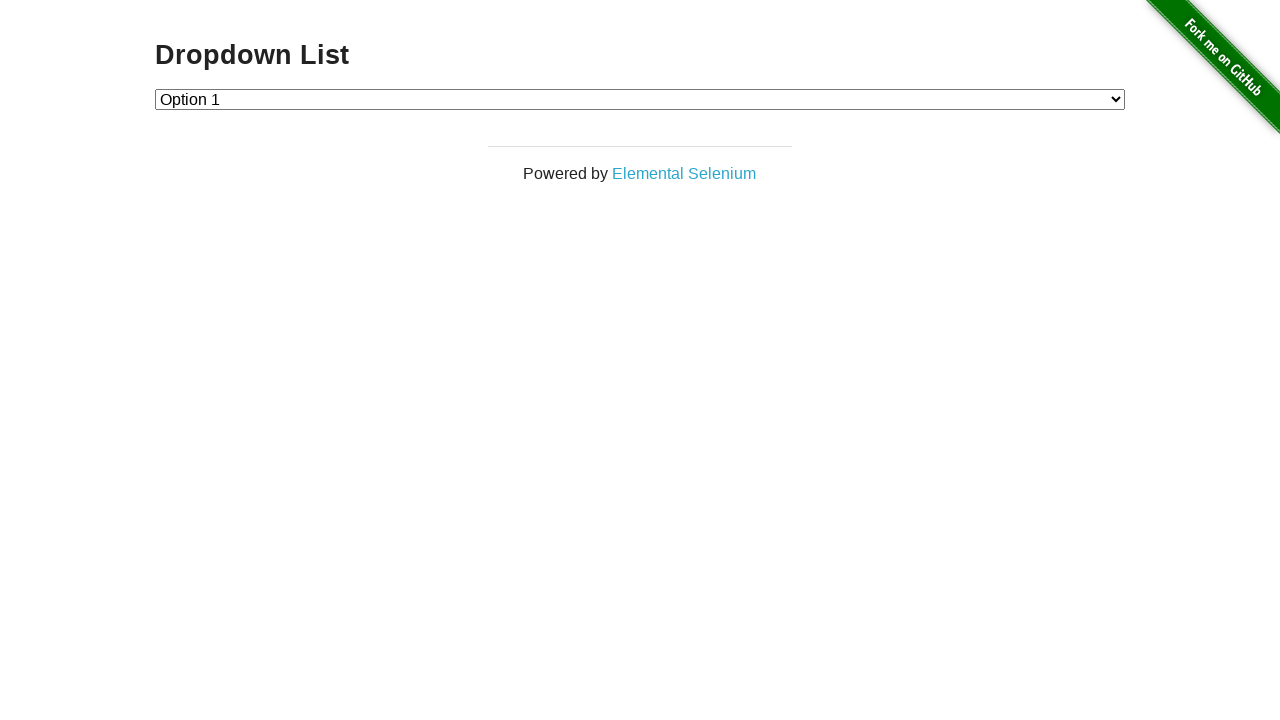